Tests multi-select dropdown functionality by selecting options by index and value, then deselecting all options

Starting URL: https://omayo.blogspot.com/

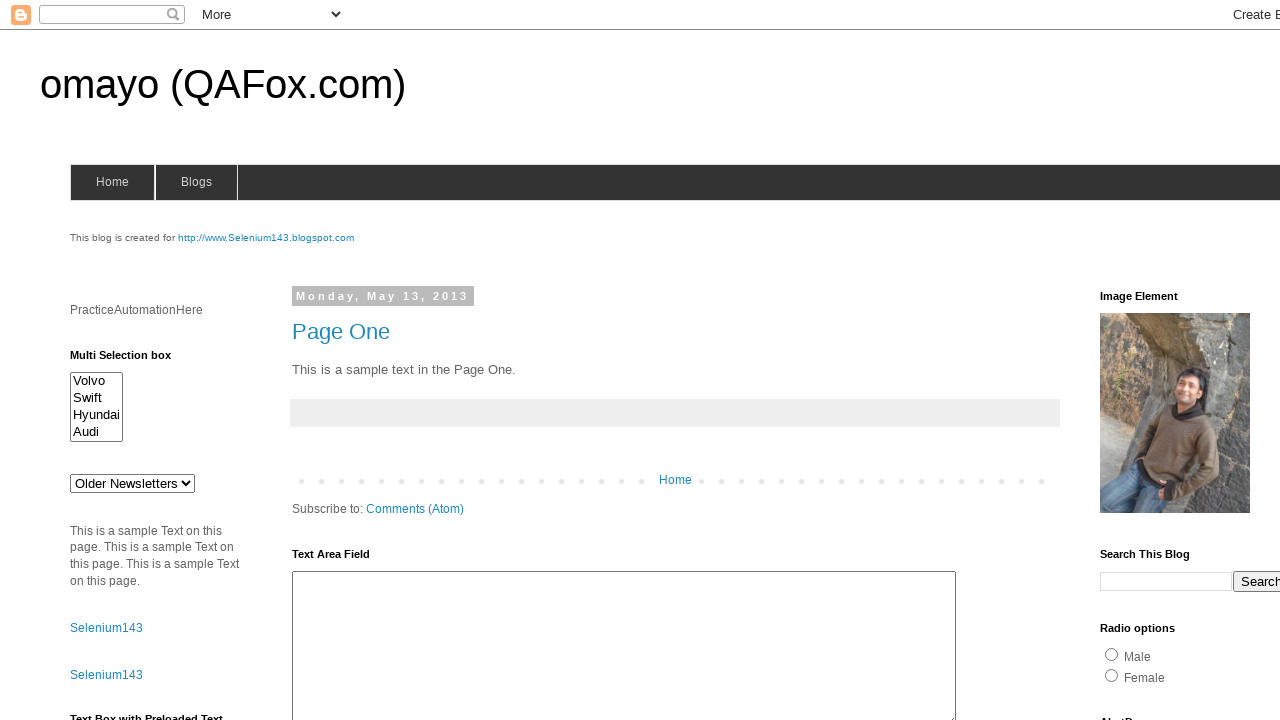

Located multi-select dropdown element with id 'multiselect1'
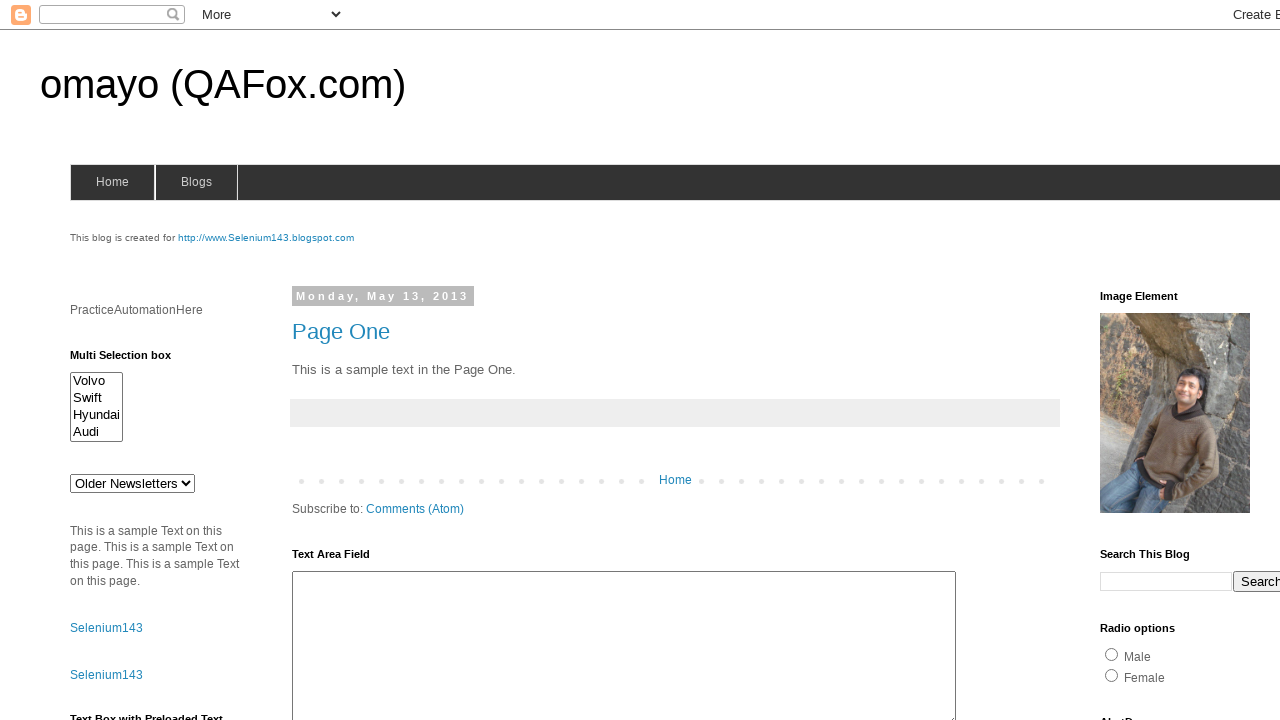

Selected option at index 3 from multi-select dropdown on #multiselect1
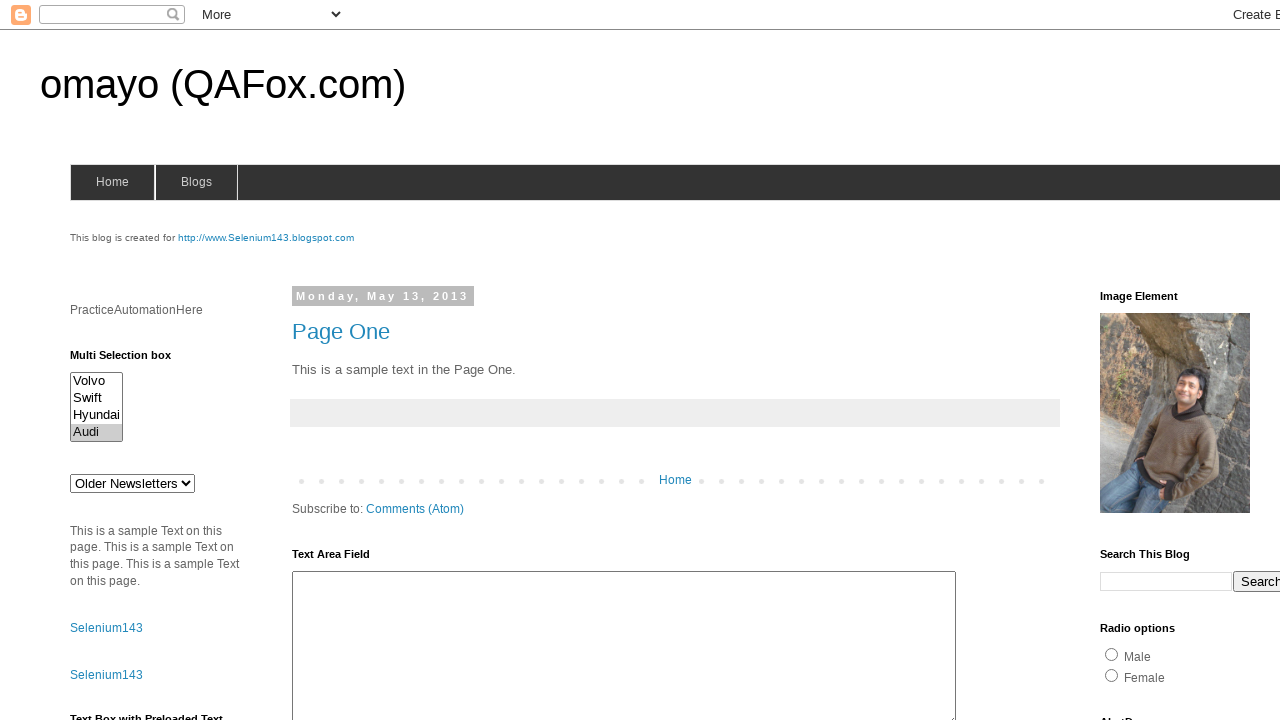

Waited 2 seconds to observe the selection
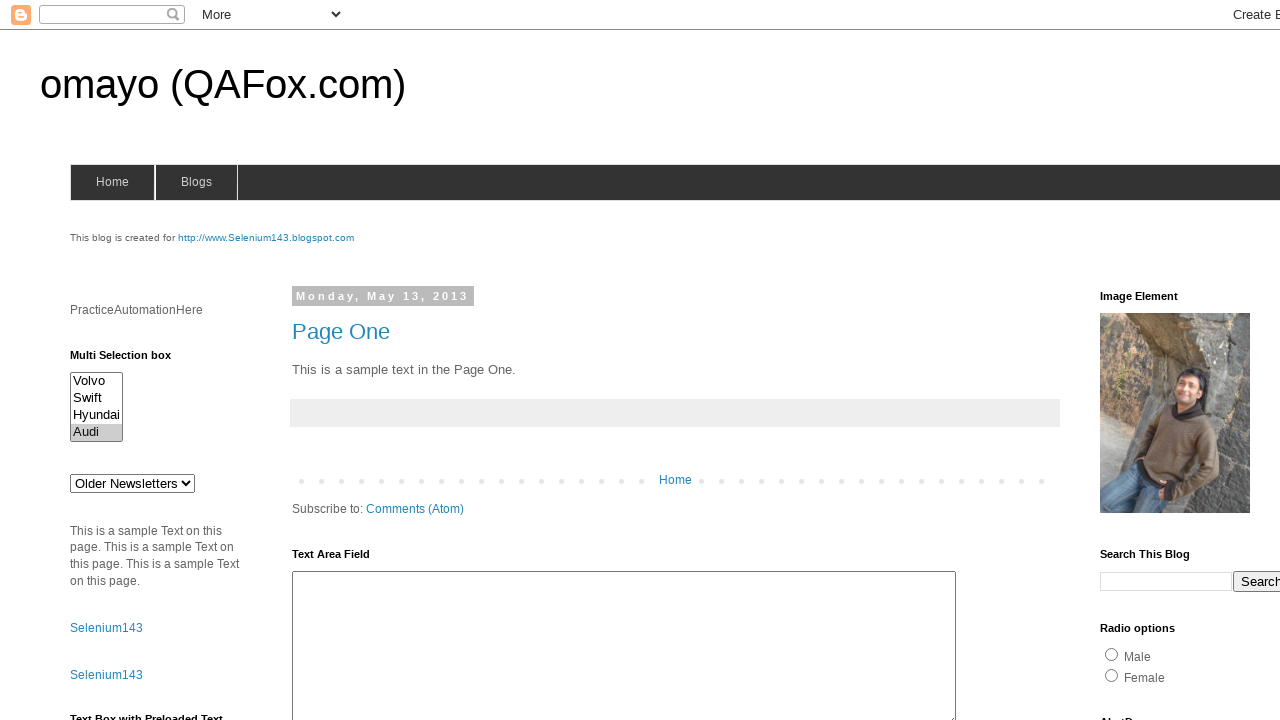

Selected option with value 'volvox' from multi-select dropdown on #multiselect1
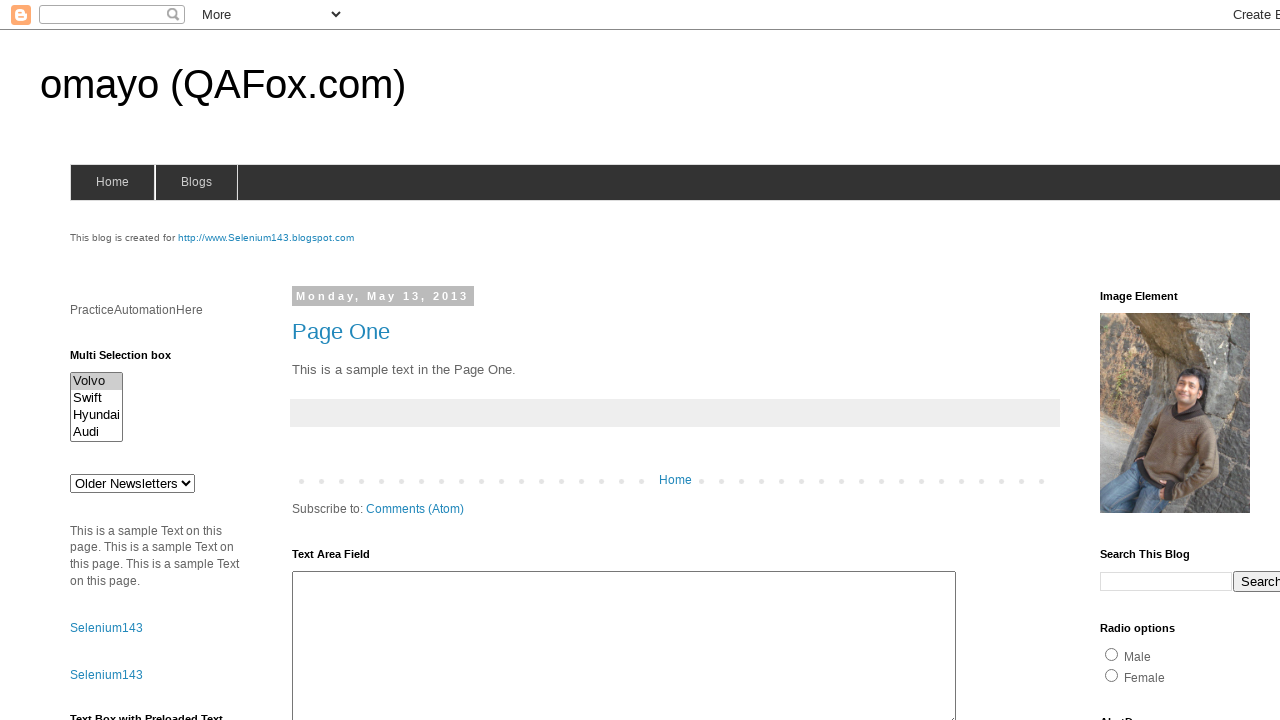

Waited 2 seconds to observe the selection
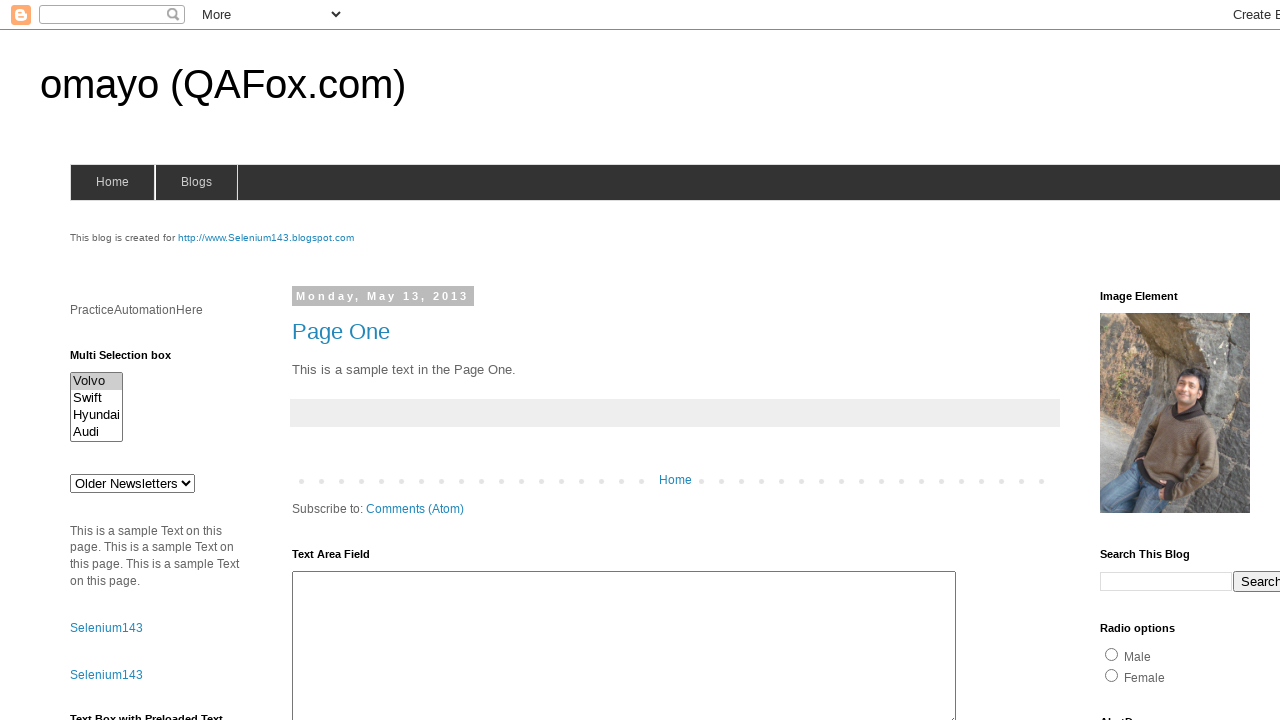

Deselected all options from multi-select dropdown on #multiselect1
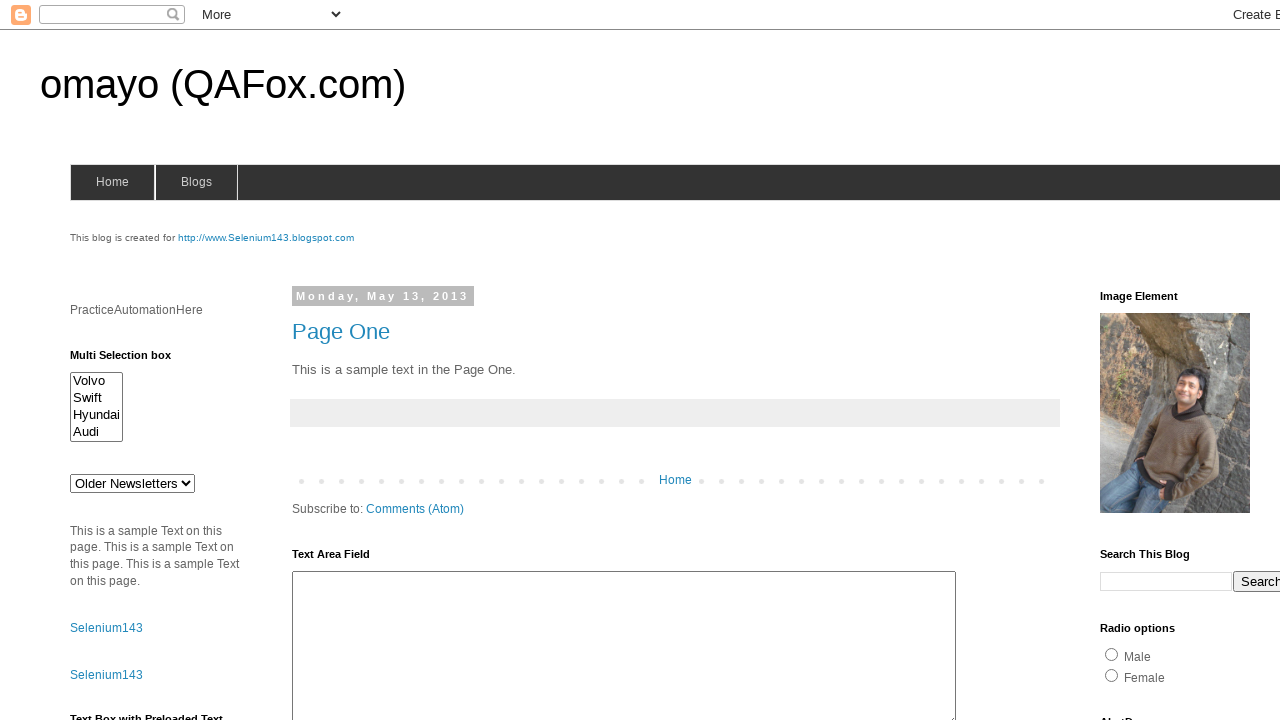

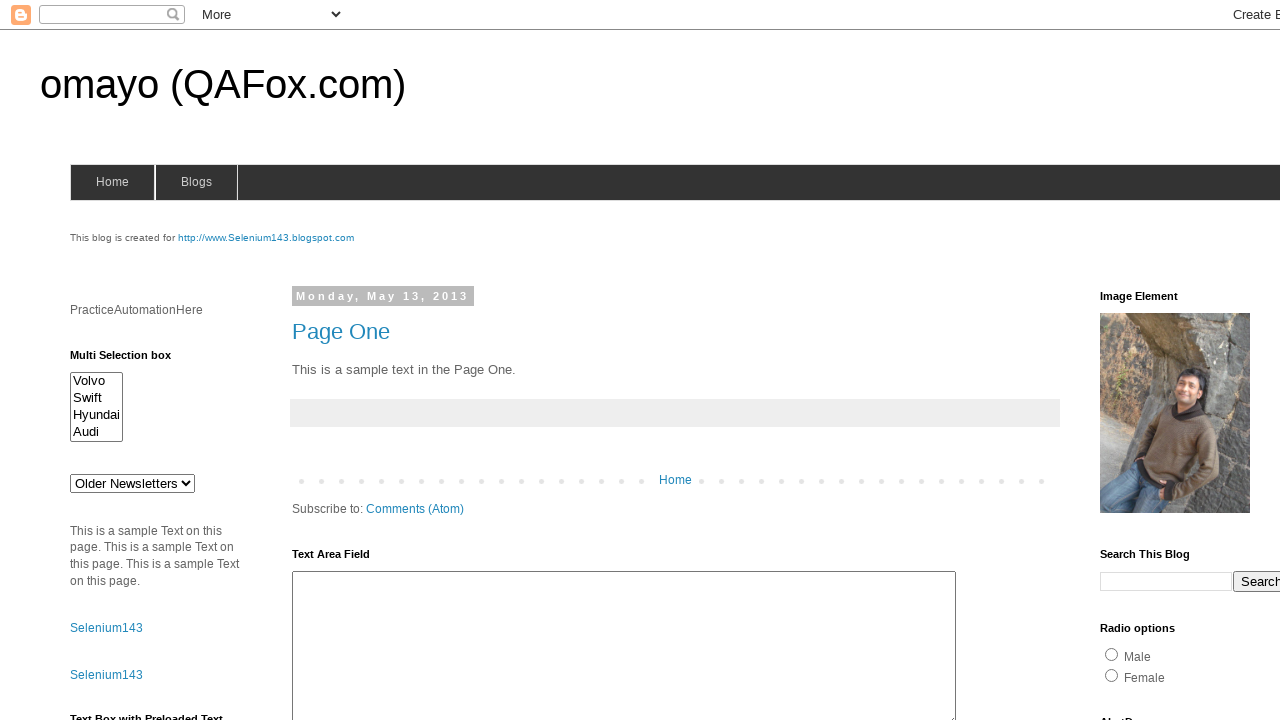